Fills out GitHub's advanced search form by selecting Python language, entering star count criteria, specifying a filename, and submitting the search

Starting URL: https://github.com/search/advanced

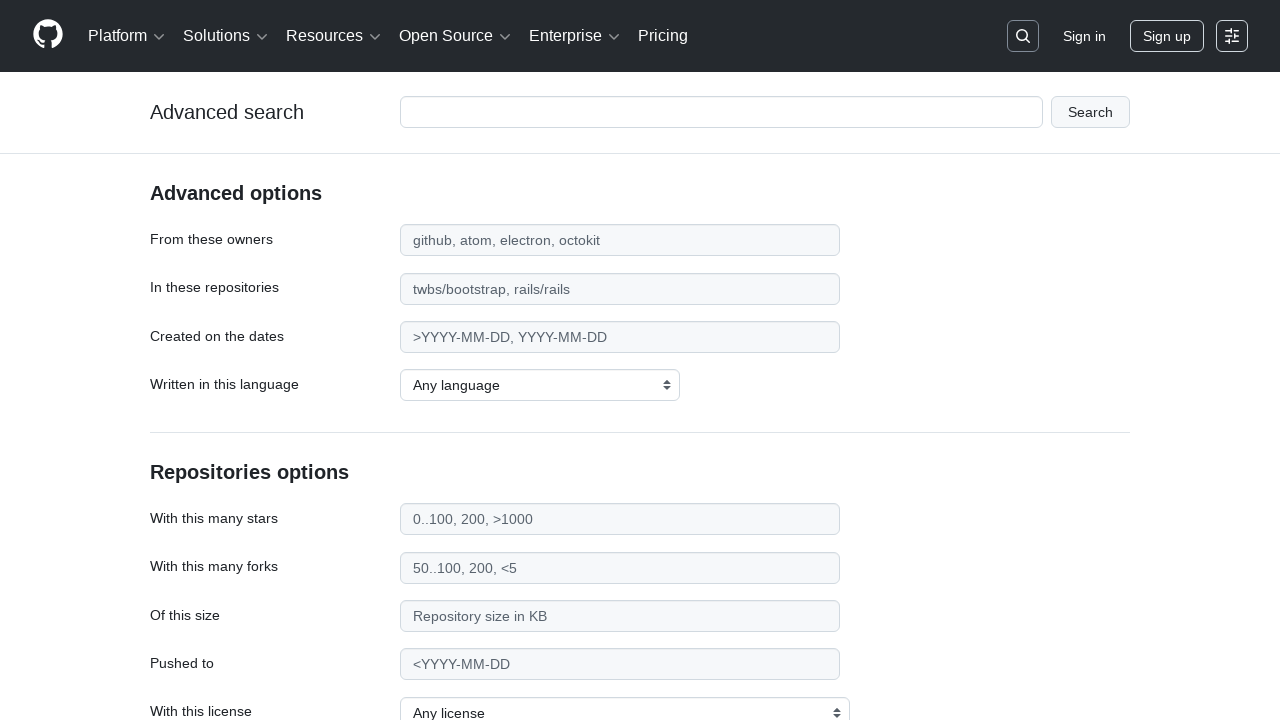

Selected Python language from dropdown on select#search_language
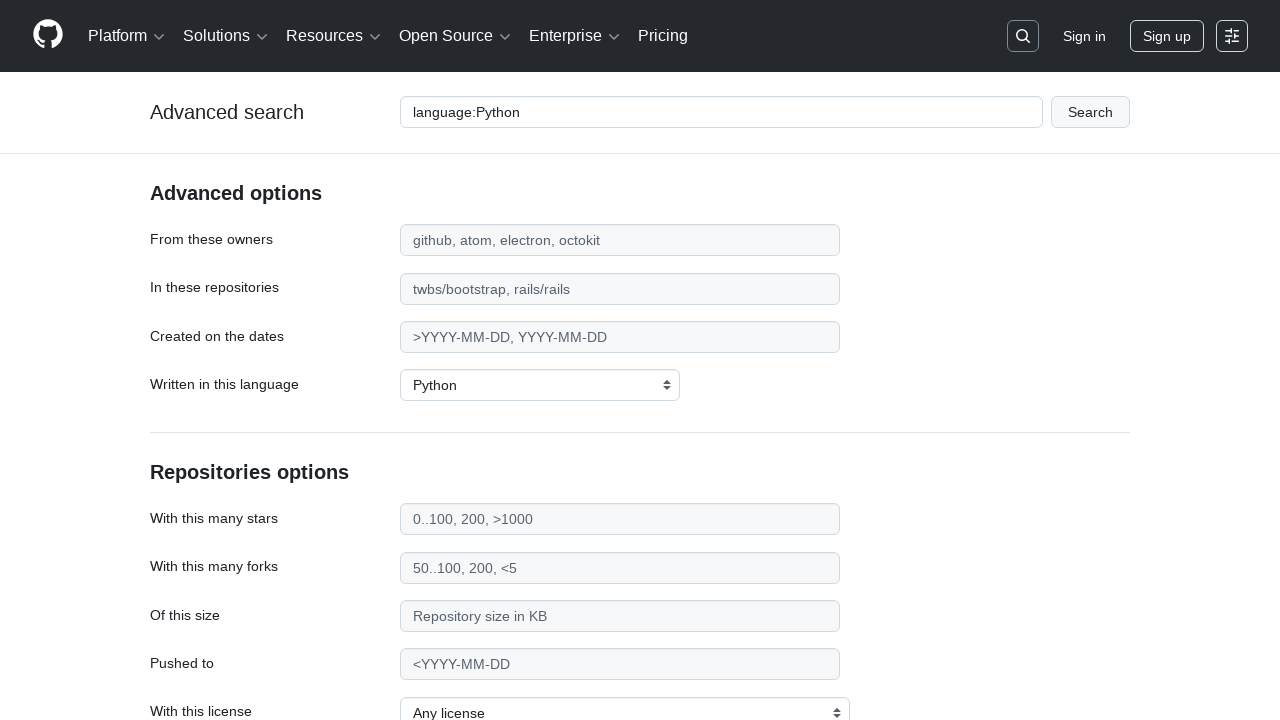

Entered star count criteria '>20000' in search field on input#search_stars
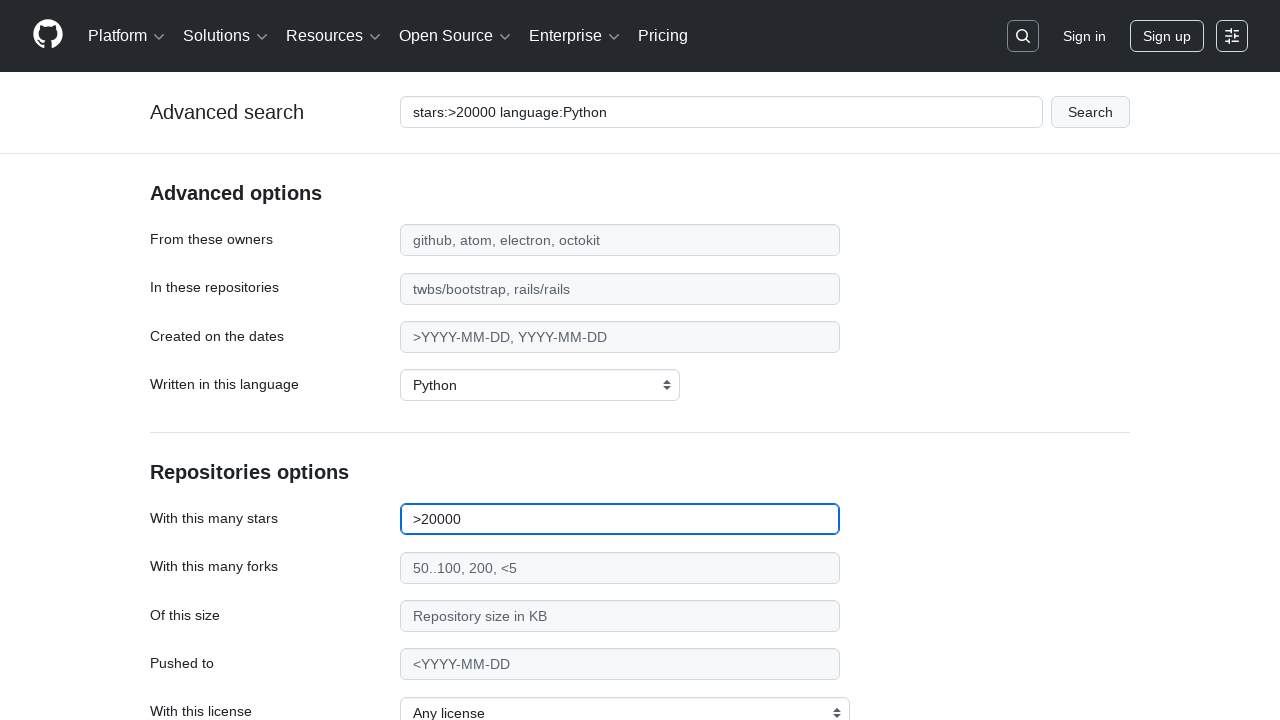

Entered filename filter 'environment.yml' on input#search_filename
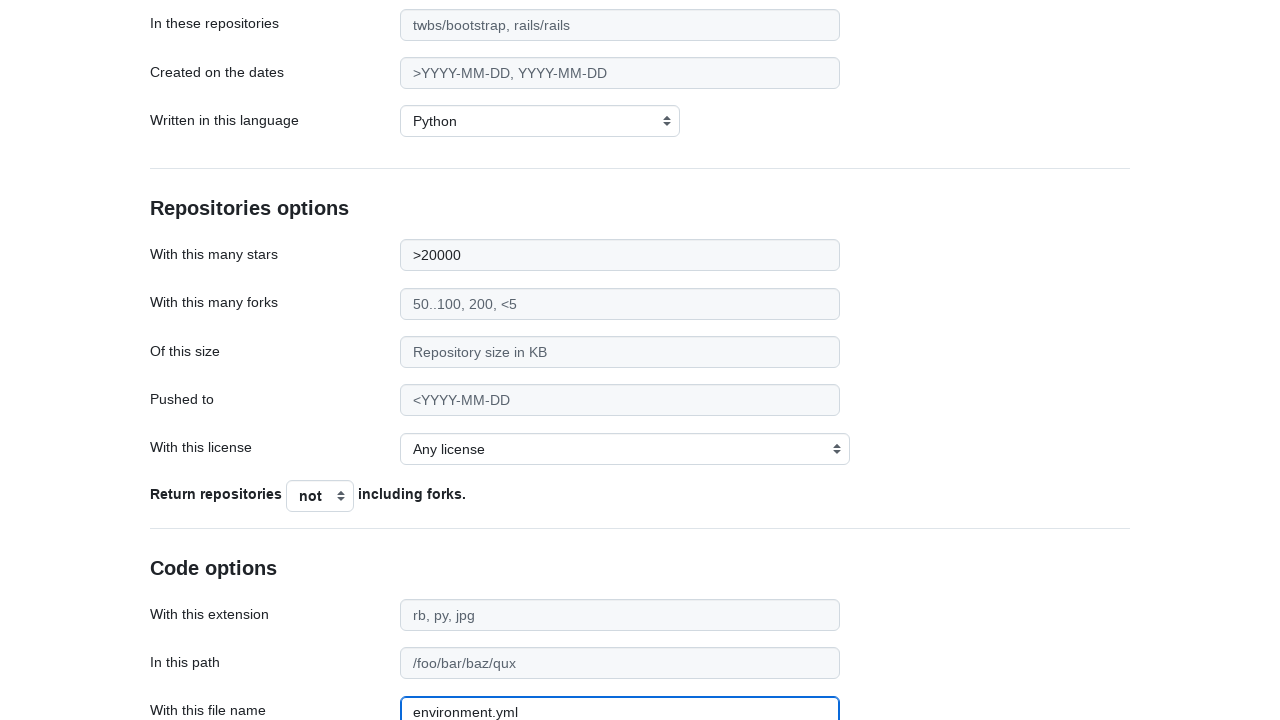

Clicked search button to submit advanced search form at (190, 575) on div.form-group.flattened button
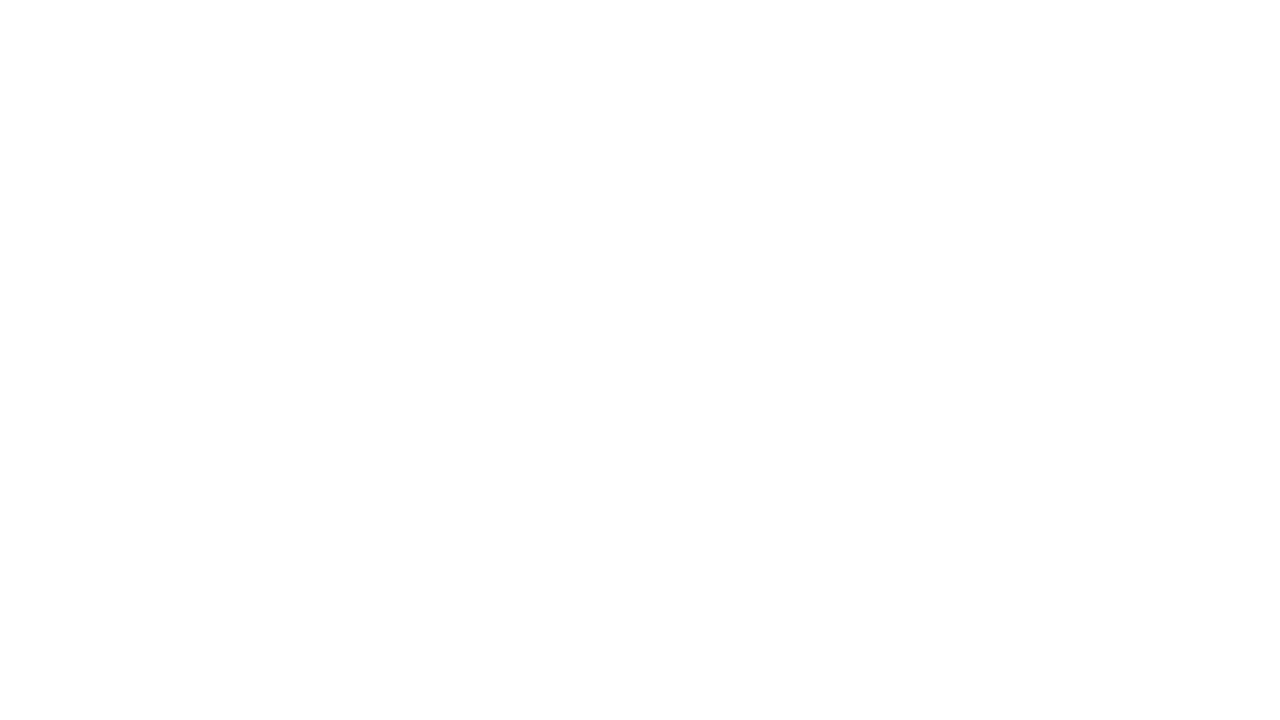

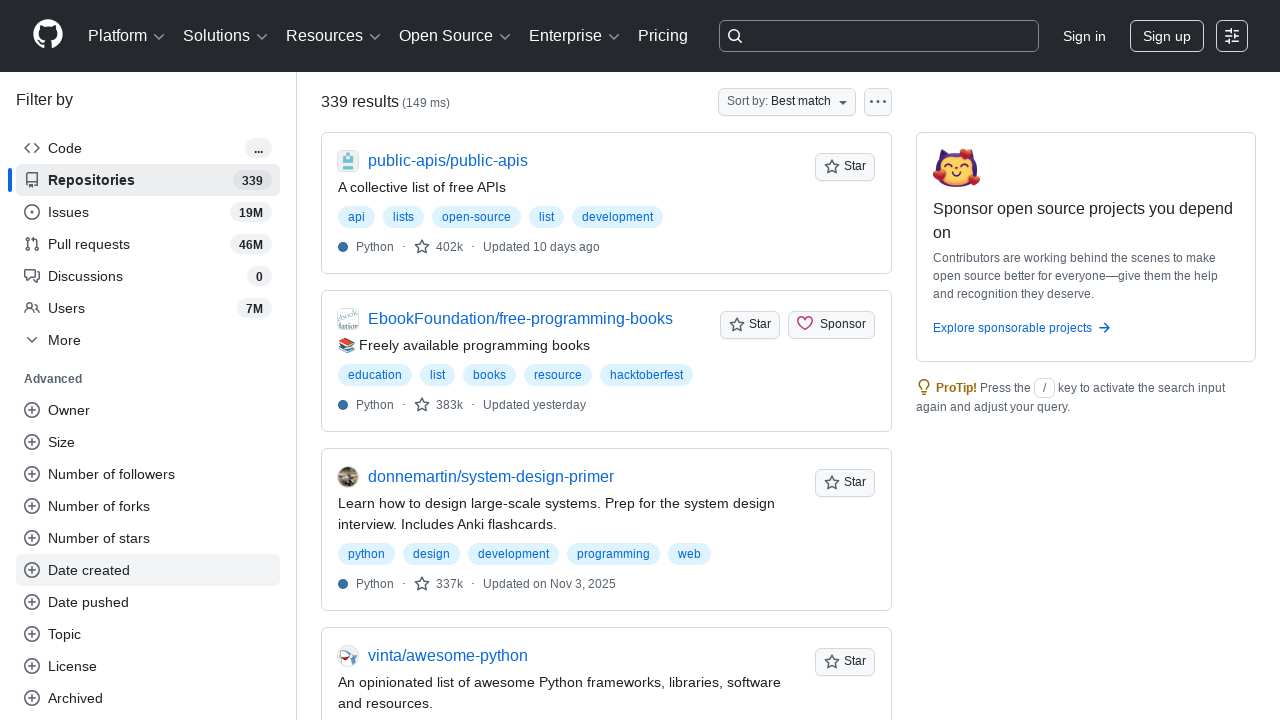